Tests product browsing and price verification on an e-commerce site by navigating through different categories (phones, laptops, monitors) and checking product prices

Starting URL: https://demoblaze.com/

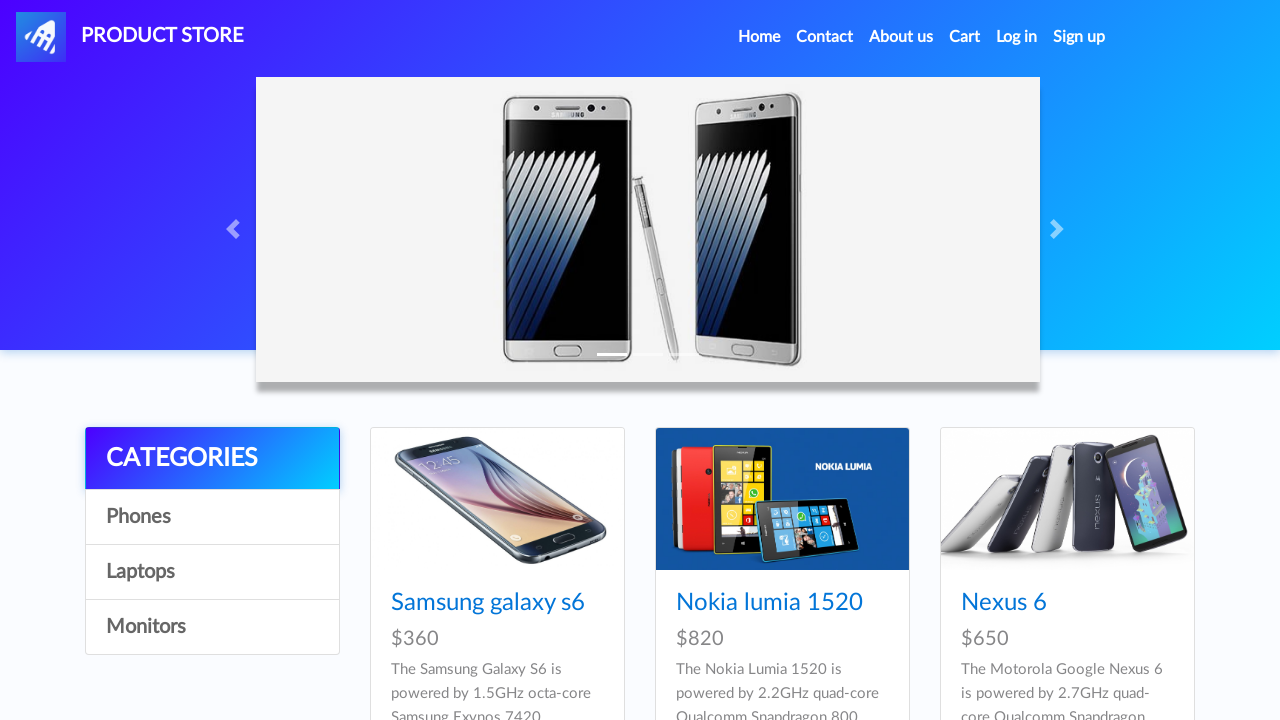

Clicked on Phones category at (212, 517) on xpath=//a[contains(@onclick, 'phone')]
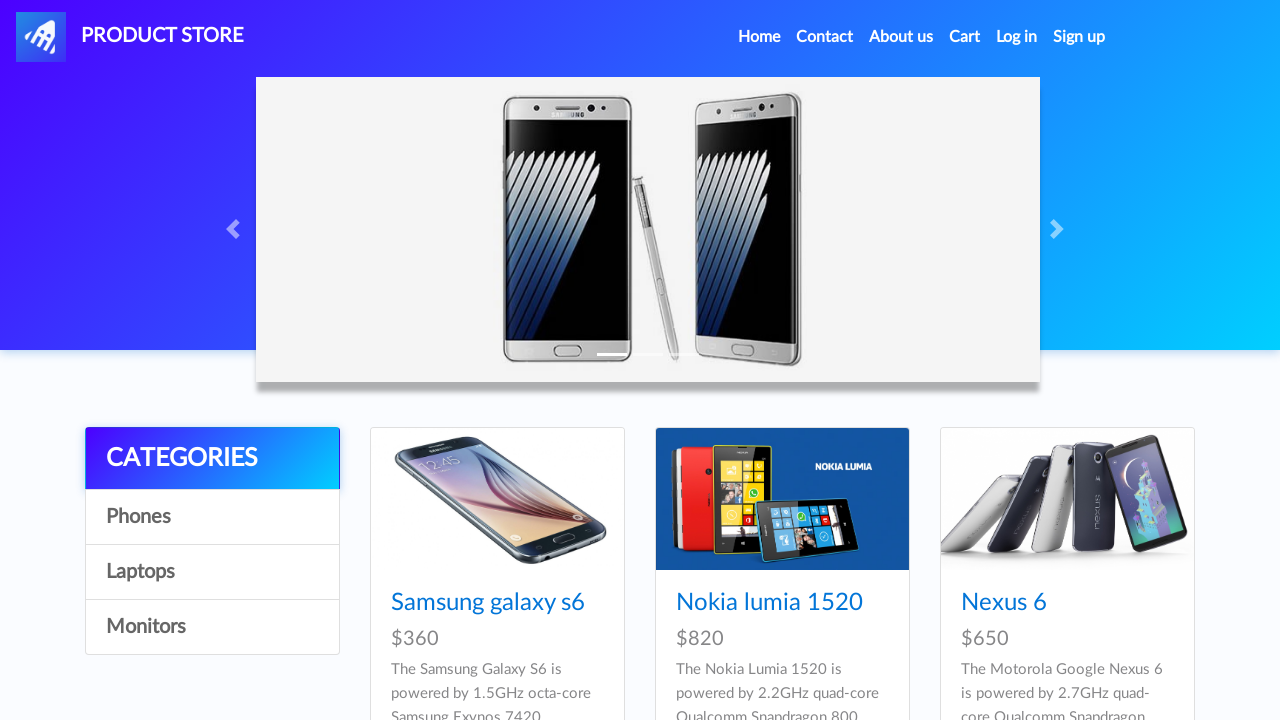

Clicked on Samsung Galaxy S6 product at (488, 603) on xpath=//div[@id='tbodyid']//a[contains(text(), 'Samsung galaxy s6')]
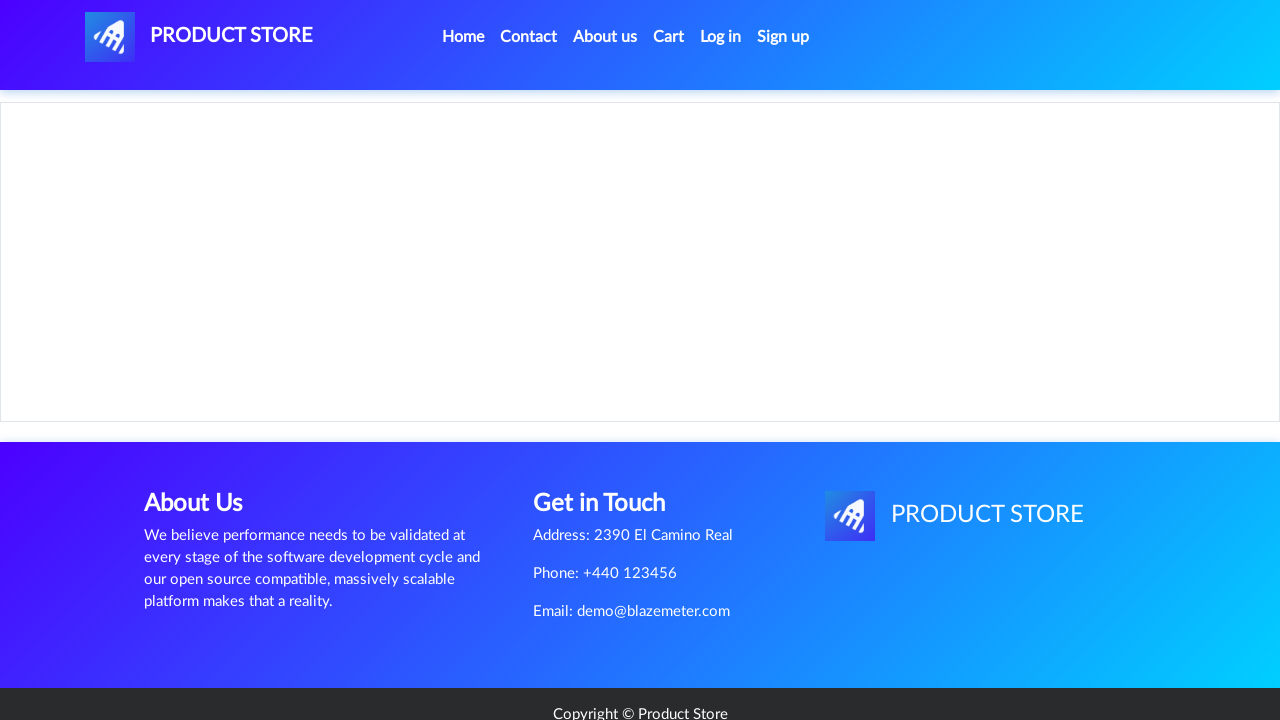

Samsung Galaxy S6 price loaded and verified
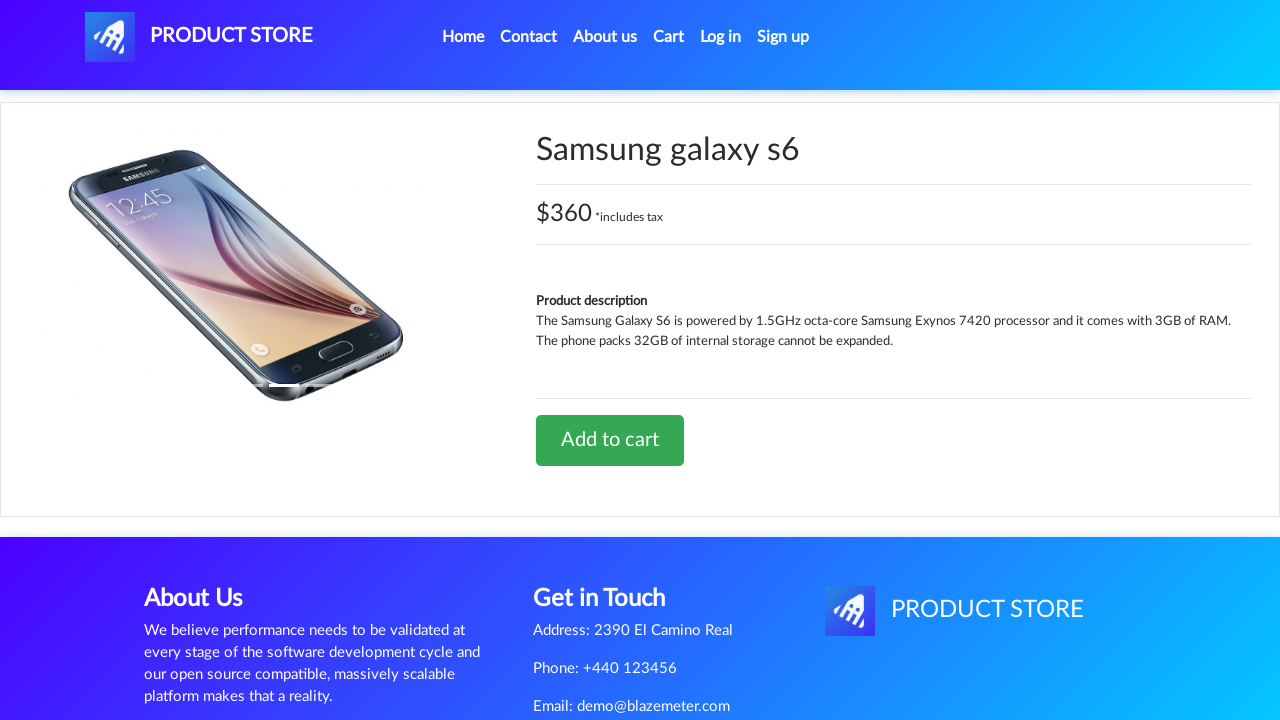

Navigated back to products list
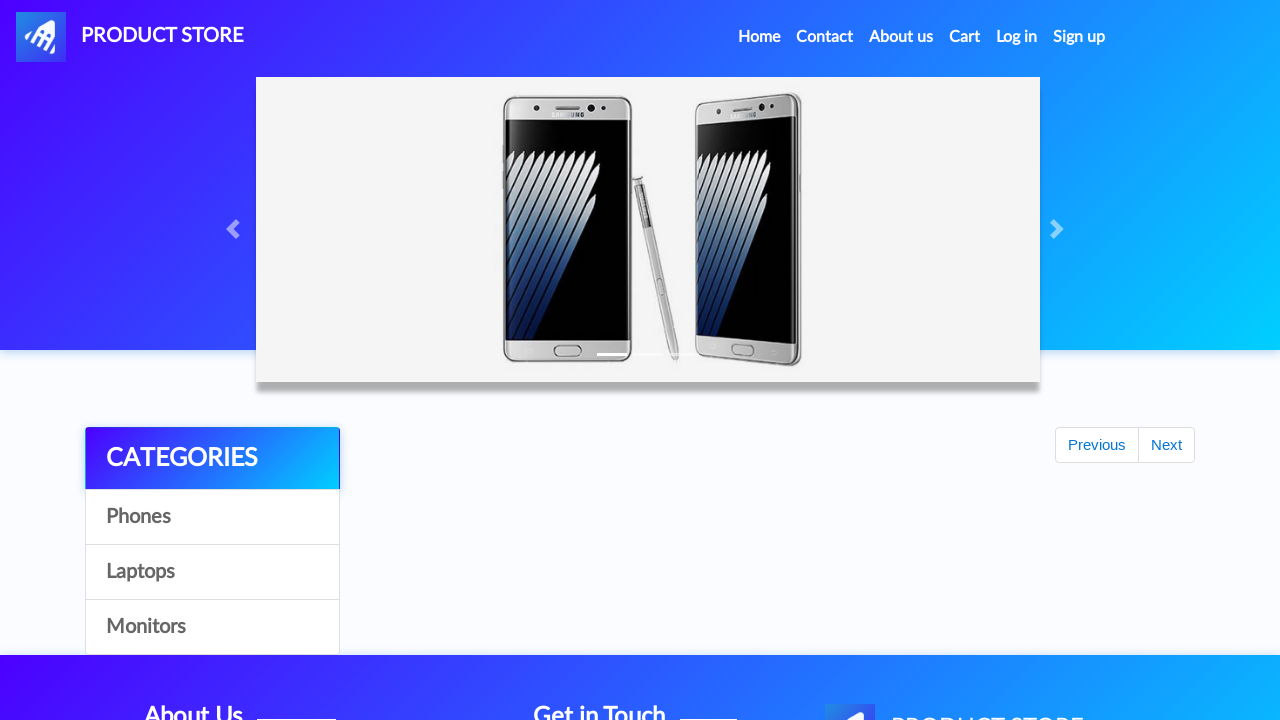

Clicked on Nokia Lumia product at (769, 483) on xpath=//div[@id='tbodyid']//a[contains(text(), 'Nokia lumia')]
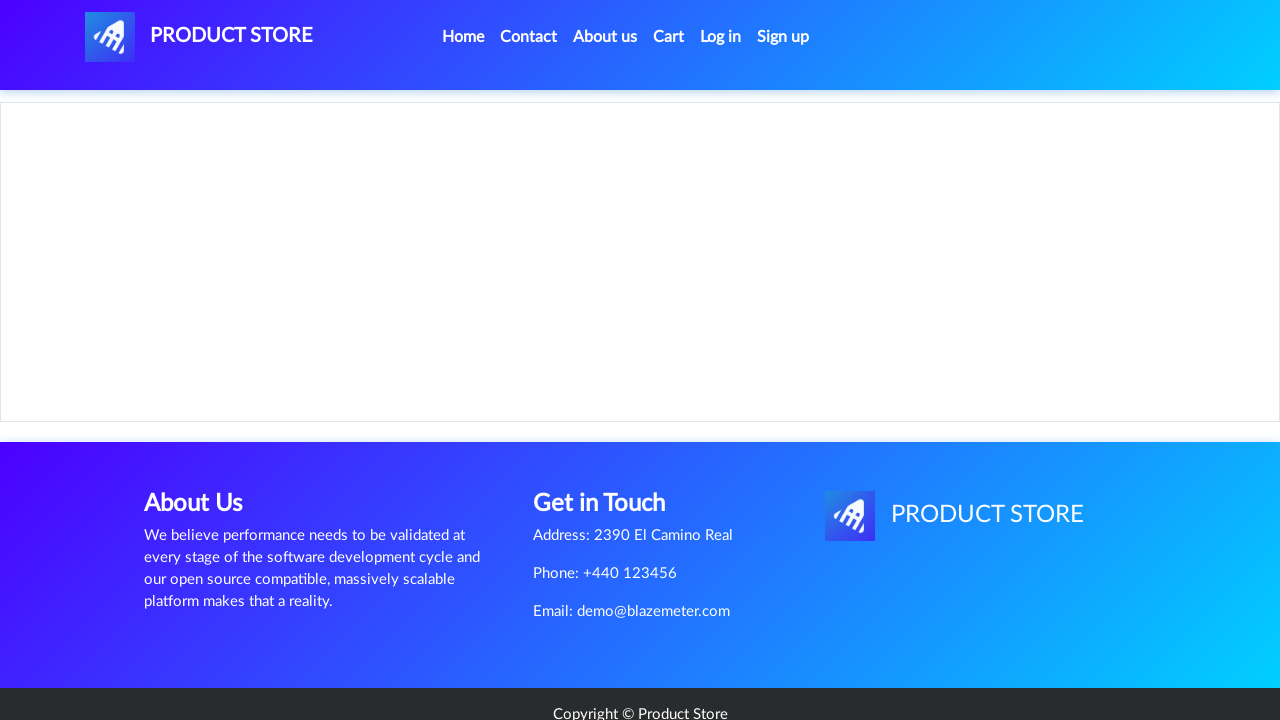

Nokia Lumia price loaded and verified
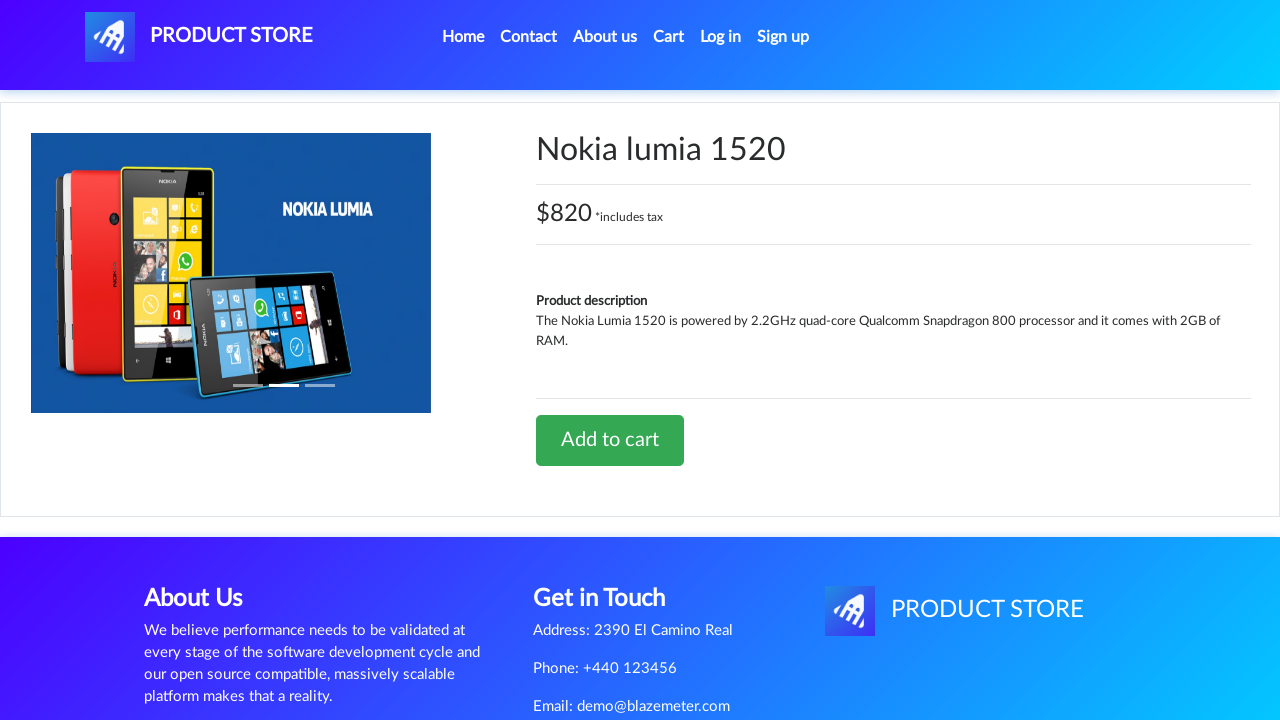

Navigated back to products list
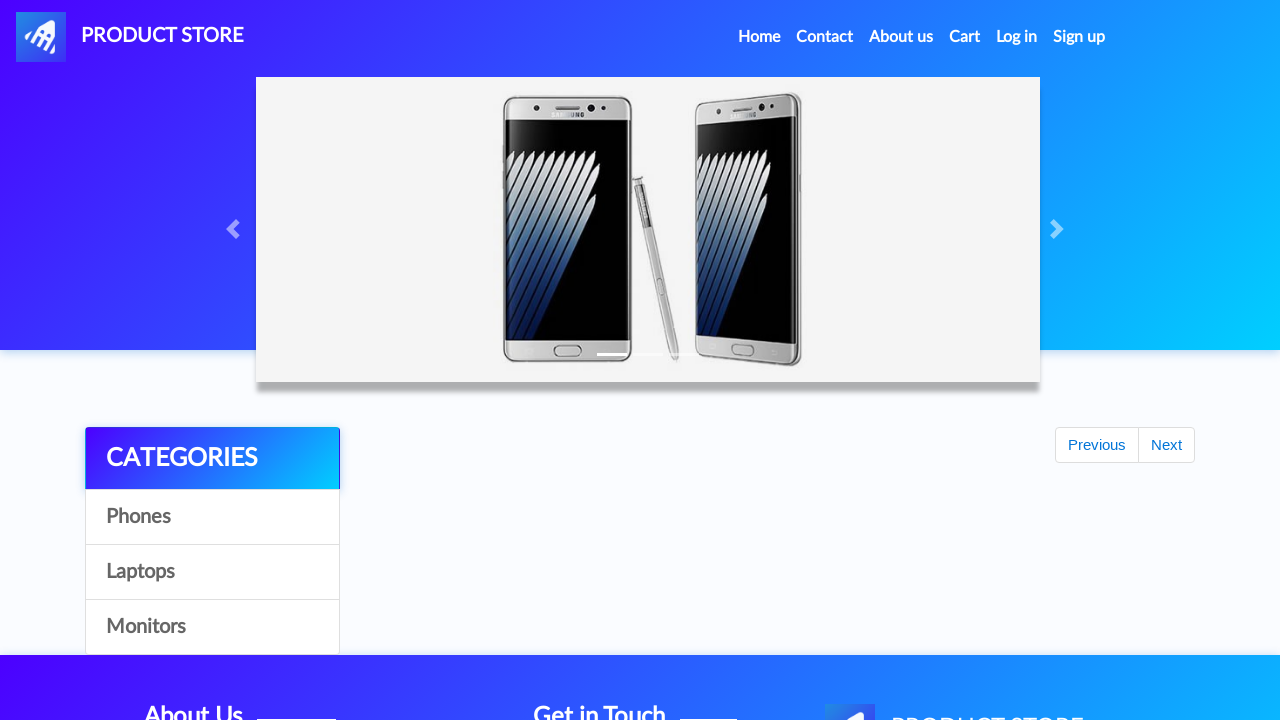

Clicked on Laptops category at (212, 572) on xpath=//a[contains(@onclick, 'notebook')]
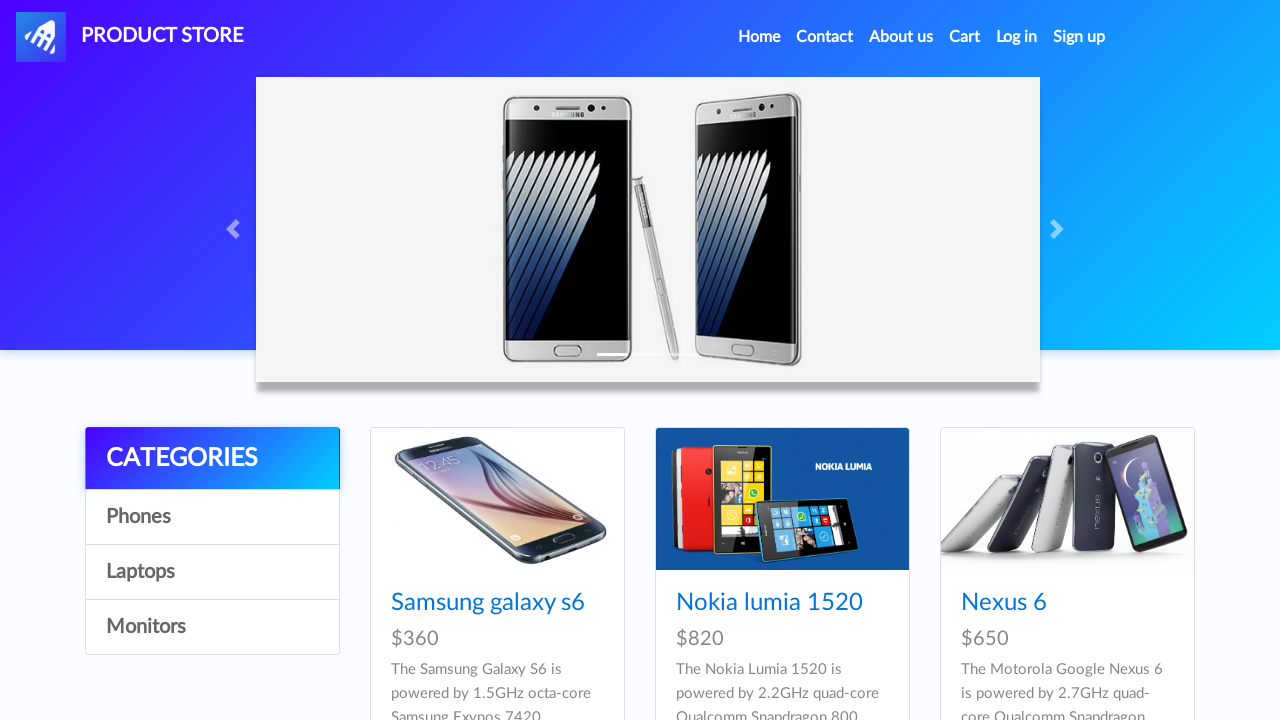

Waited for laptops to load
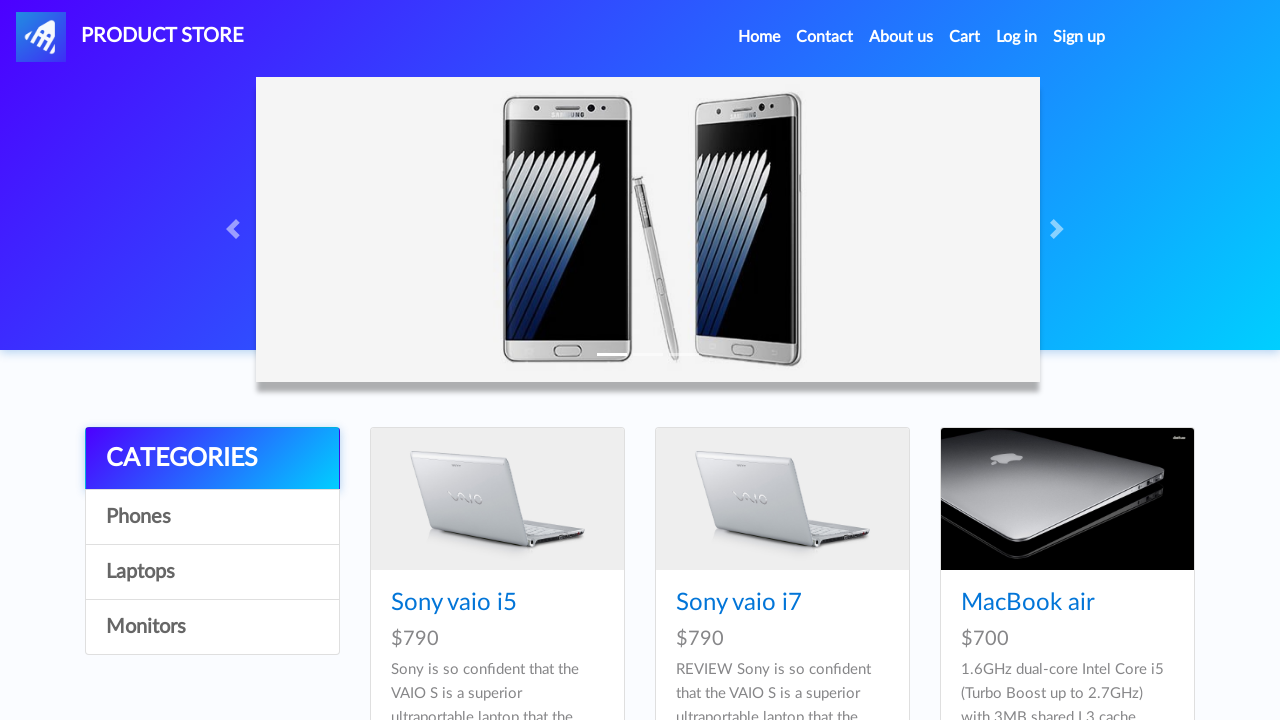

Clicked on first laptop (Sony Vaio i5) at (454, 603) on (//div[@id='tbodyid']//h4/a)[1]
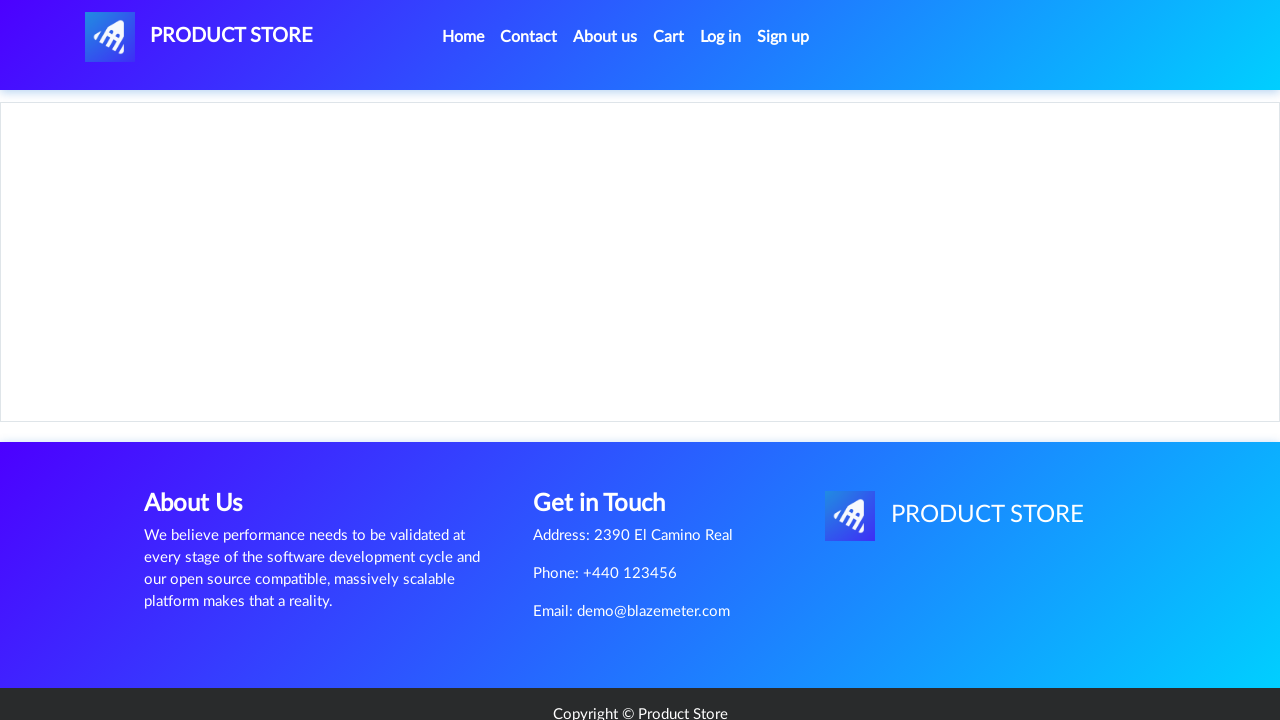

Sony Vaio i5 laptop price loaded and verified
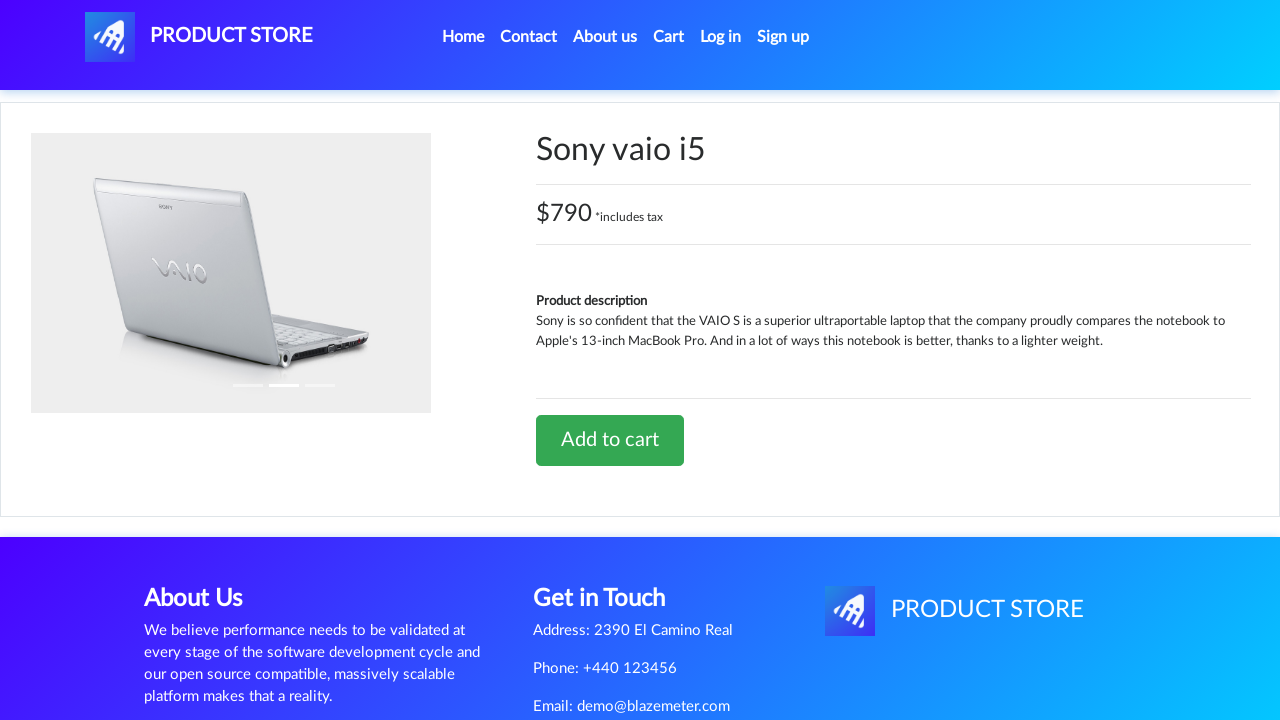

Navigated back to products list
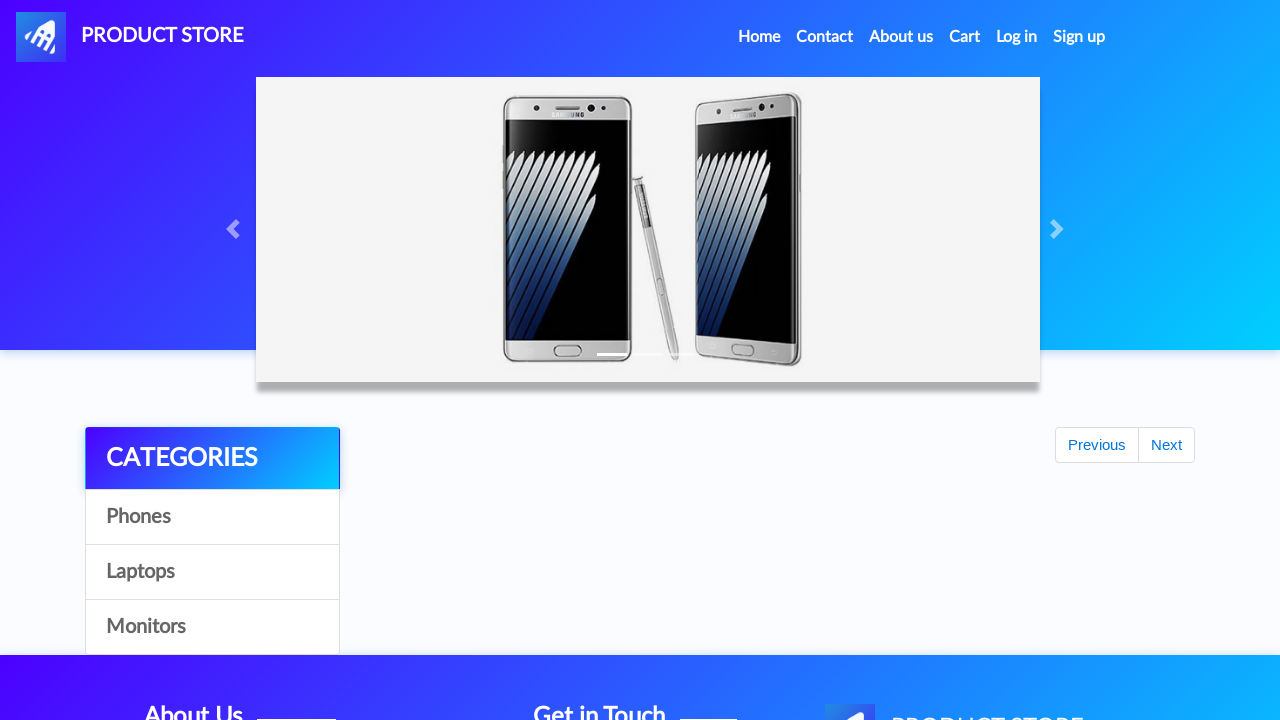

Clicked on third laptop (MacBook Air) at (1004, 603) on (//div[@id='tbodyid']//h4/a)[3]
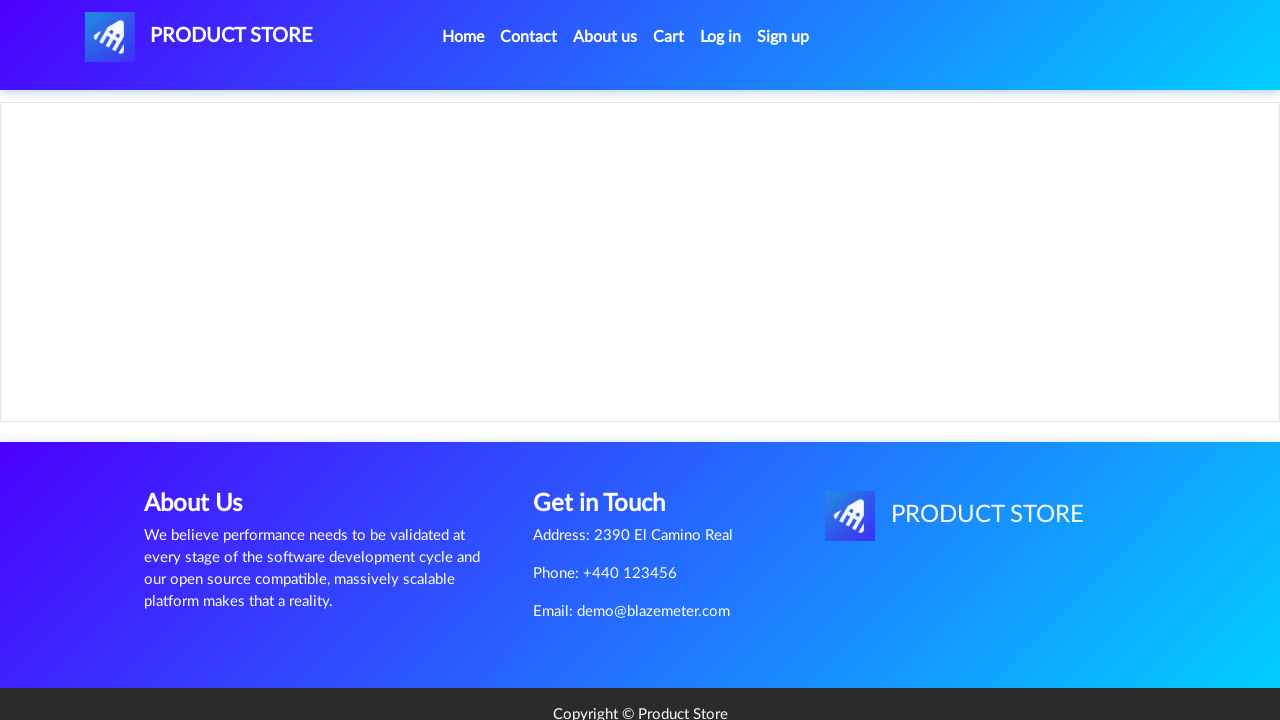

MacBook Air laptop price loaded and verified
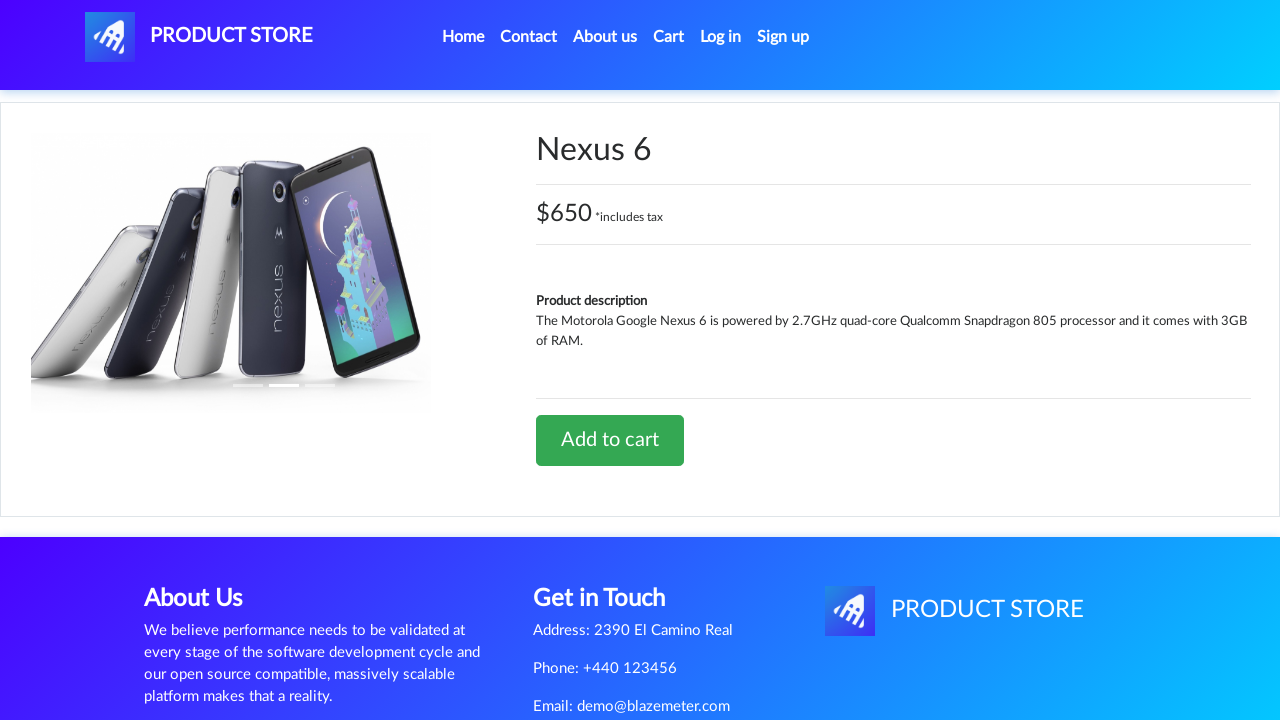

Navigated back to products list
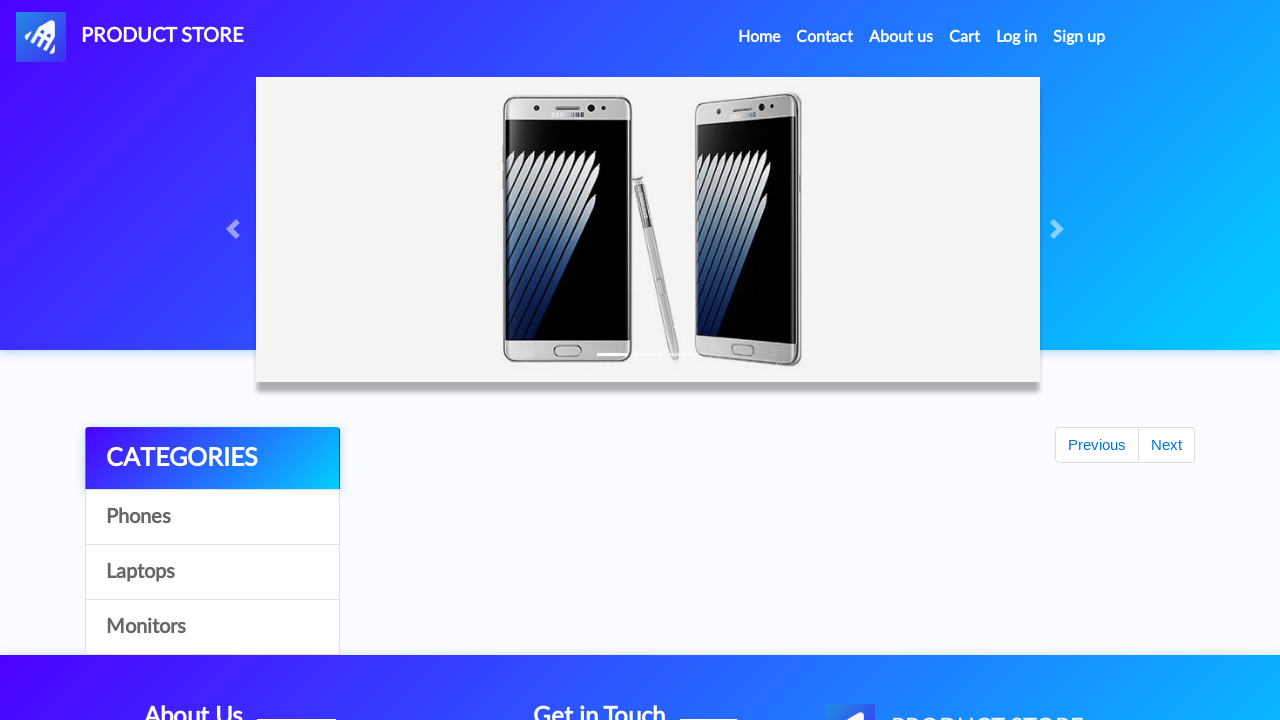

Clicked on Monitors category at (212, 627) on xpath=//a[contains(@onclick, 'monitor')]
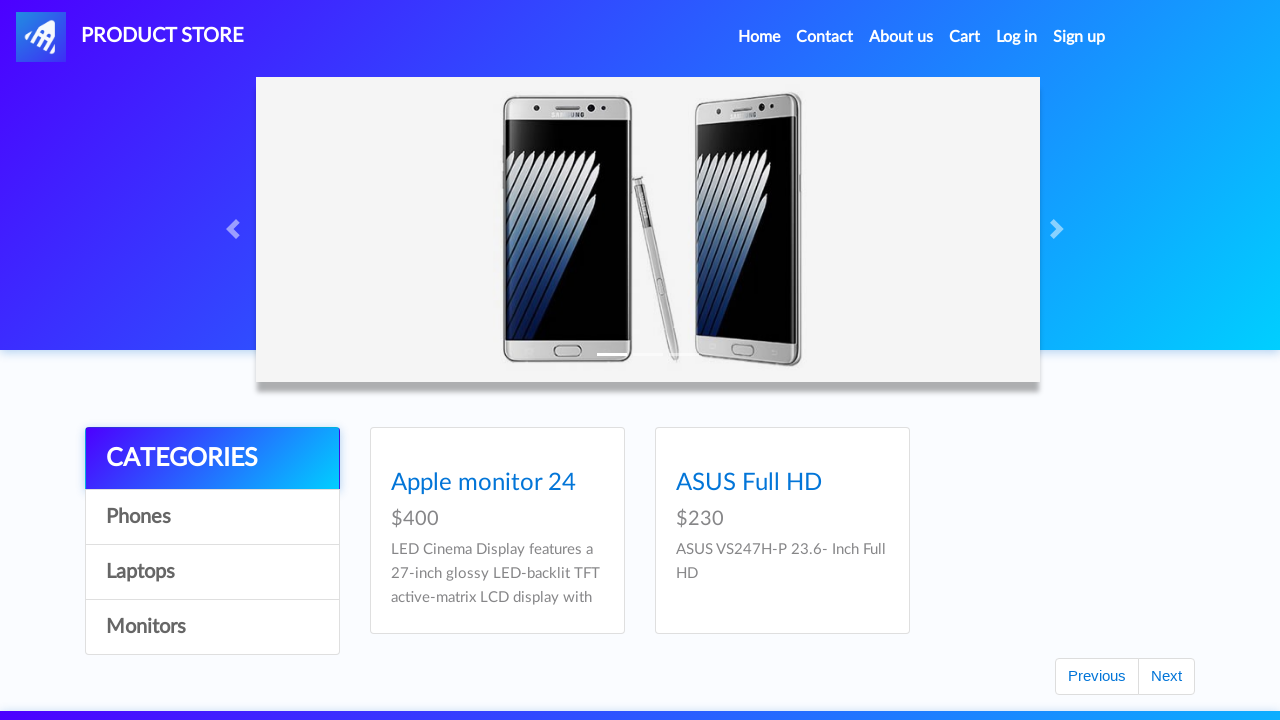

Waited for monitors to load
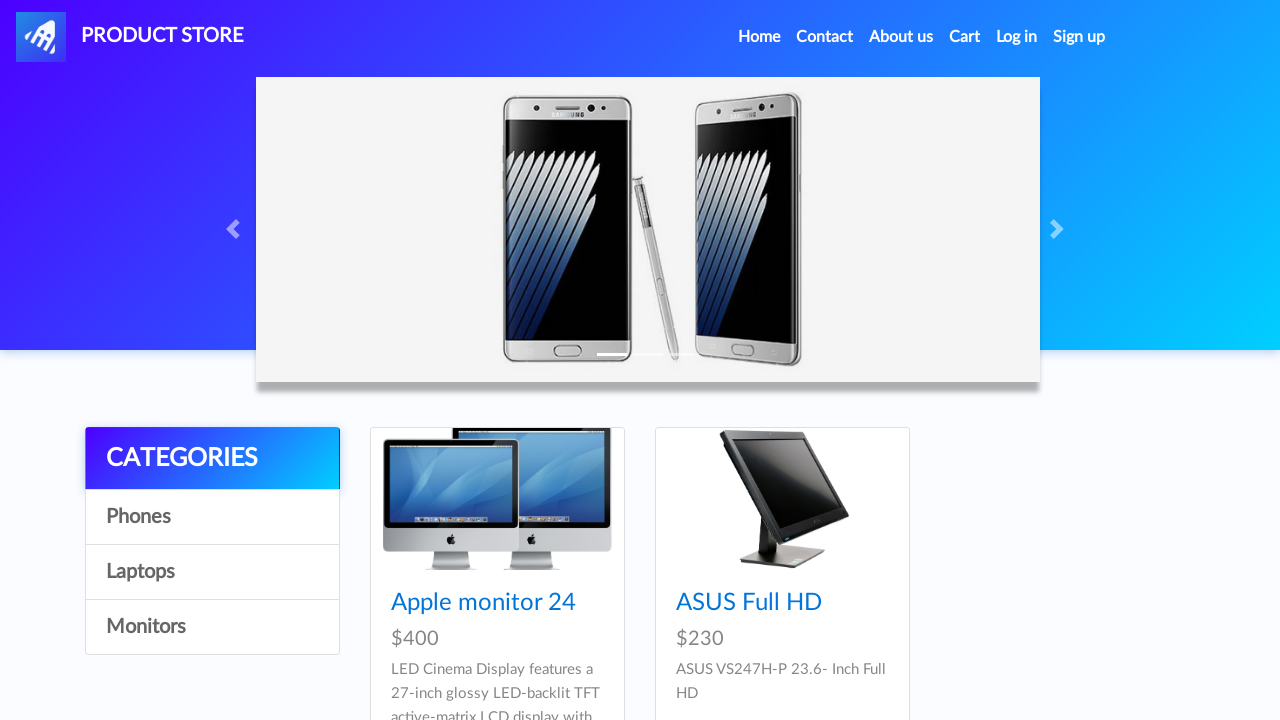

Clicked on second monitor (ASUS Full HD) at (749, 603) on (//div[@id='tbodyid']//h4/a)[2]
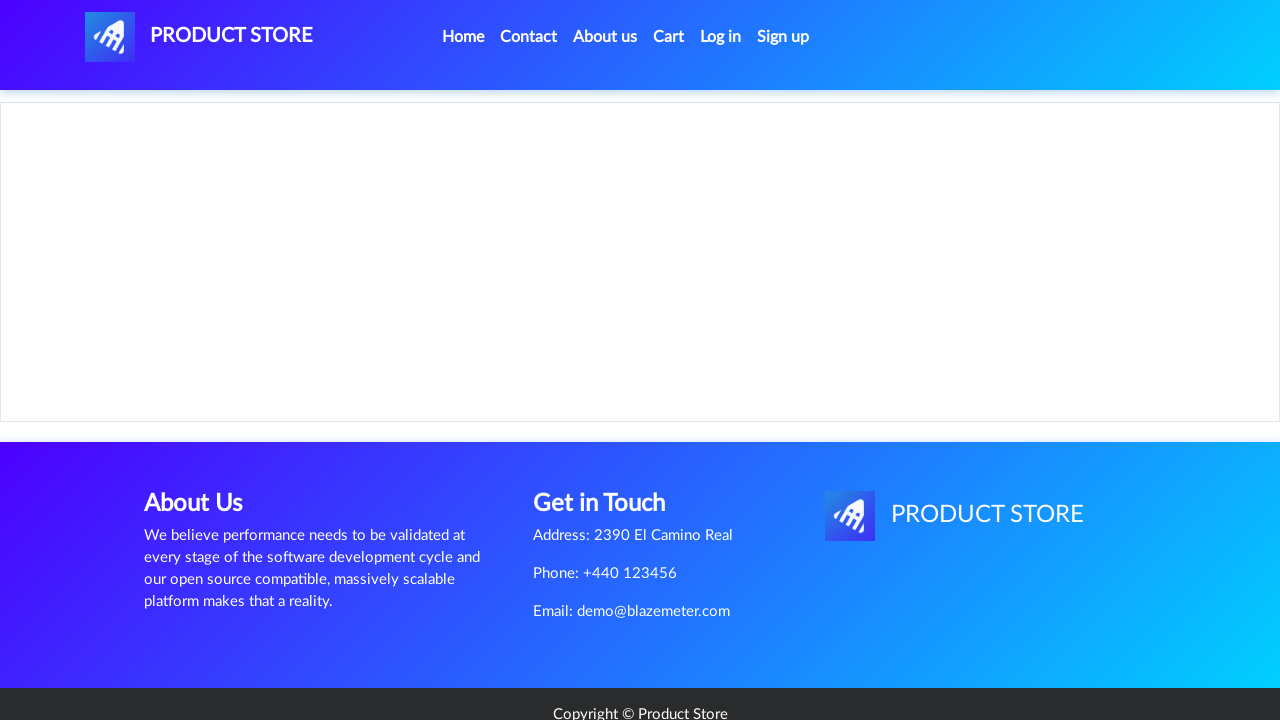

ASUS Full HD monitor price loaded and verified
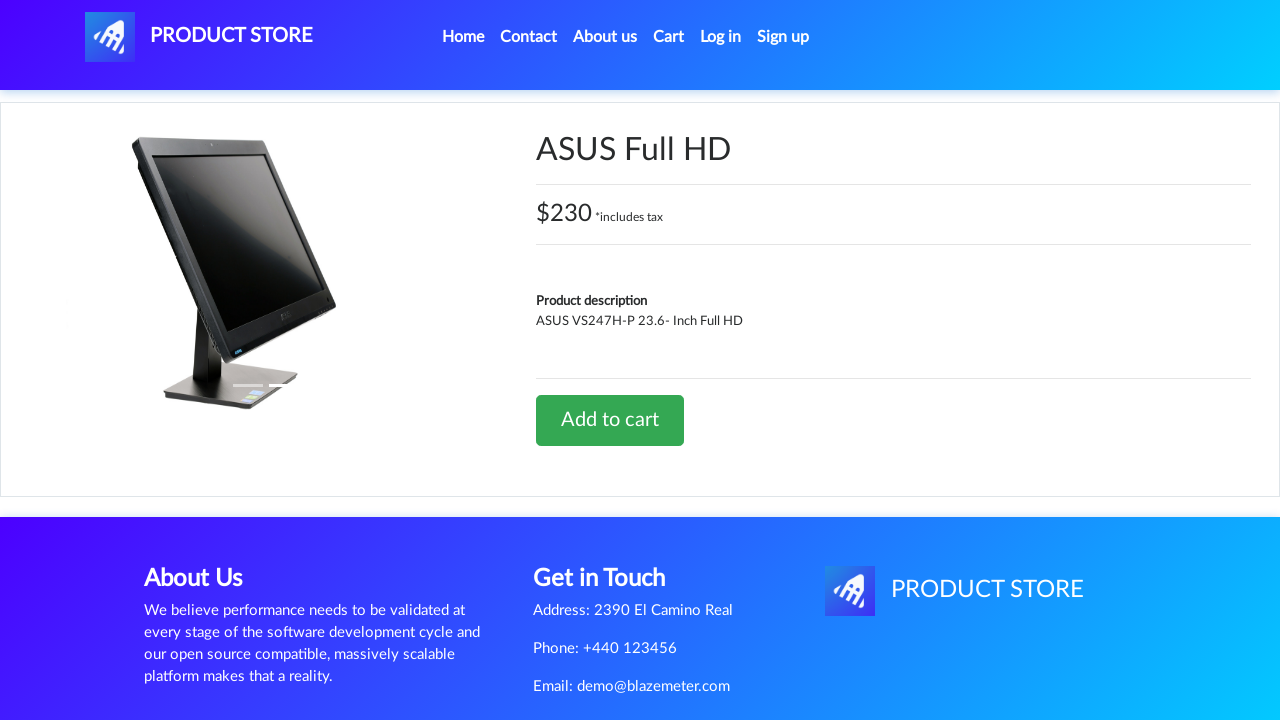

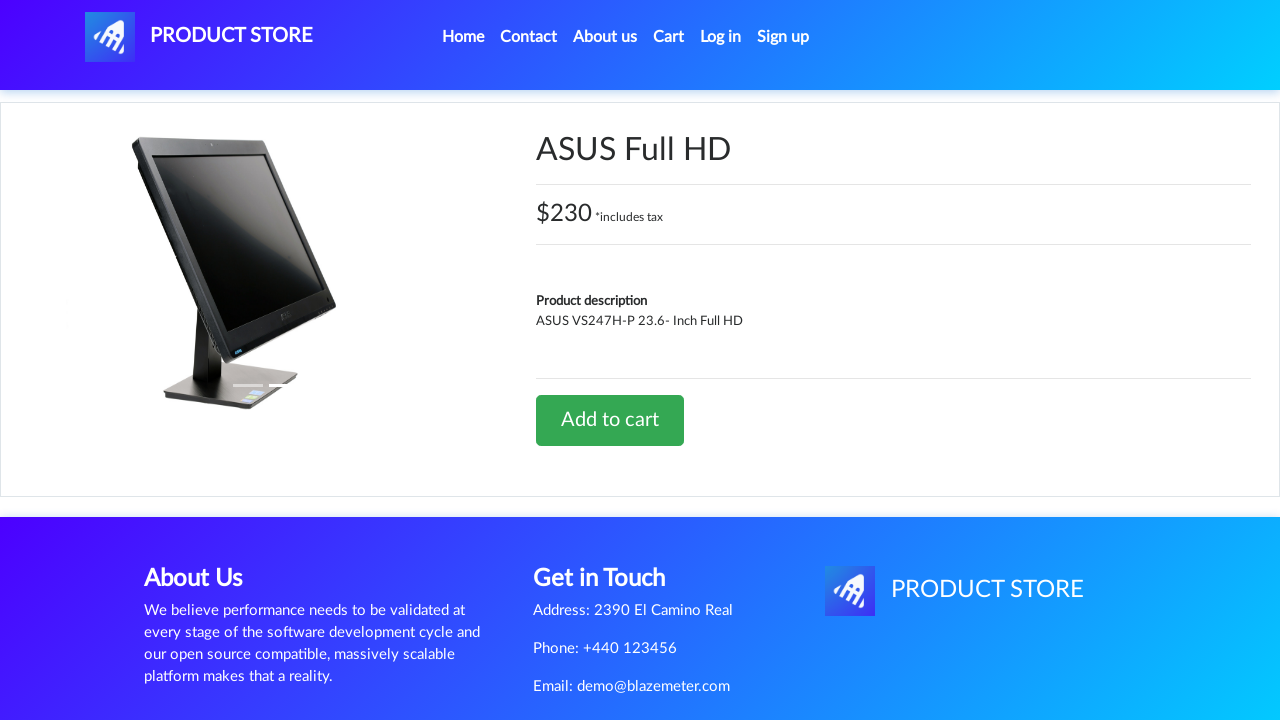